Tests iframe functionality by switching to an iframe context and scrolling to verify that a specific text element becomes visible after scrolling to the bottom of the iframe content.

Starting URL: https://bonigarcia.dev/selenium-webdriver-java/iframes.html

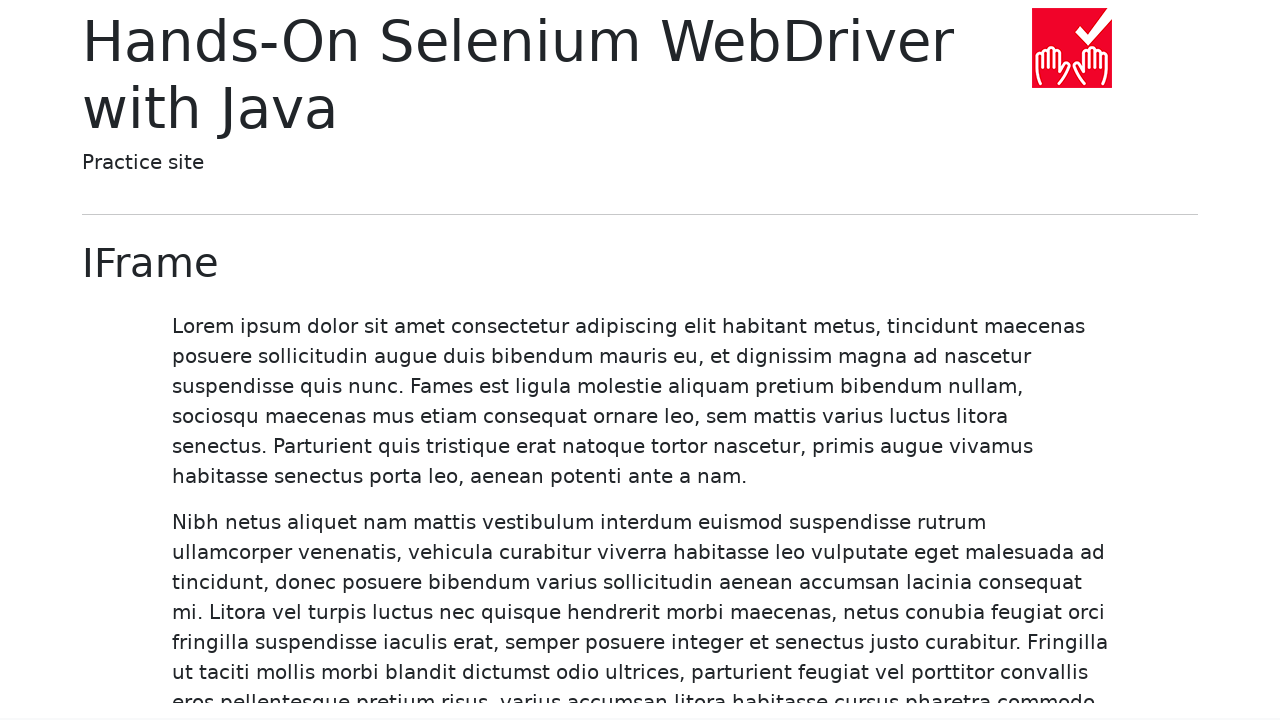

Located header element with class 'display-6'
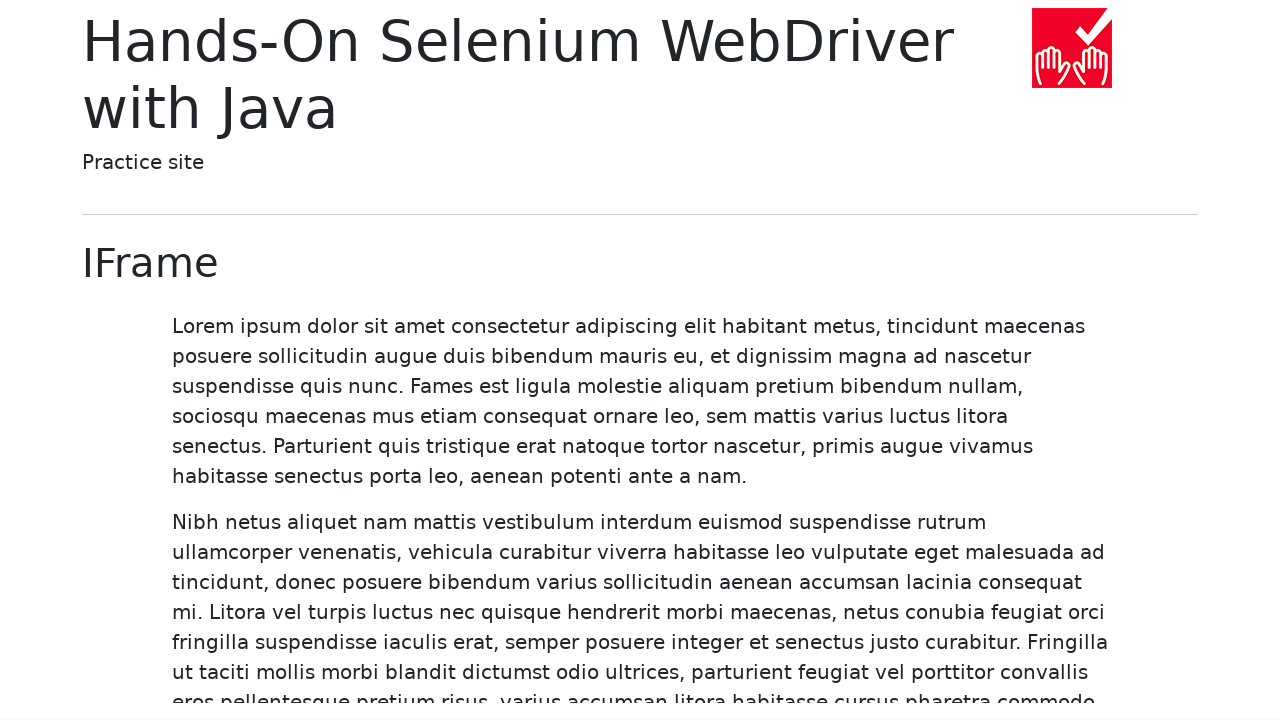

Verified header text is 'IFrame'
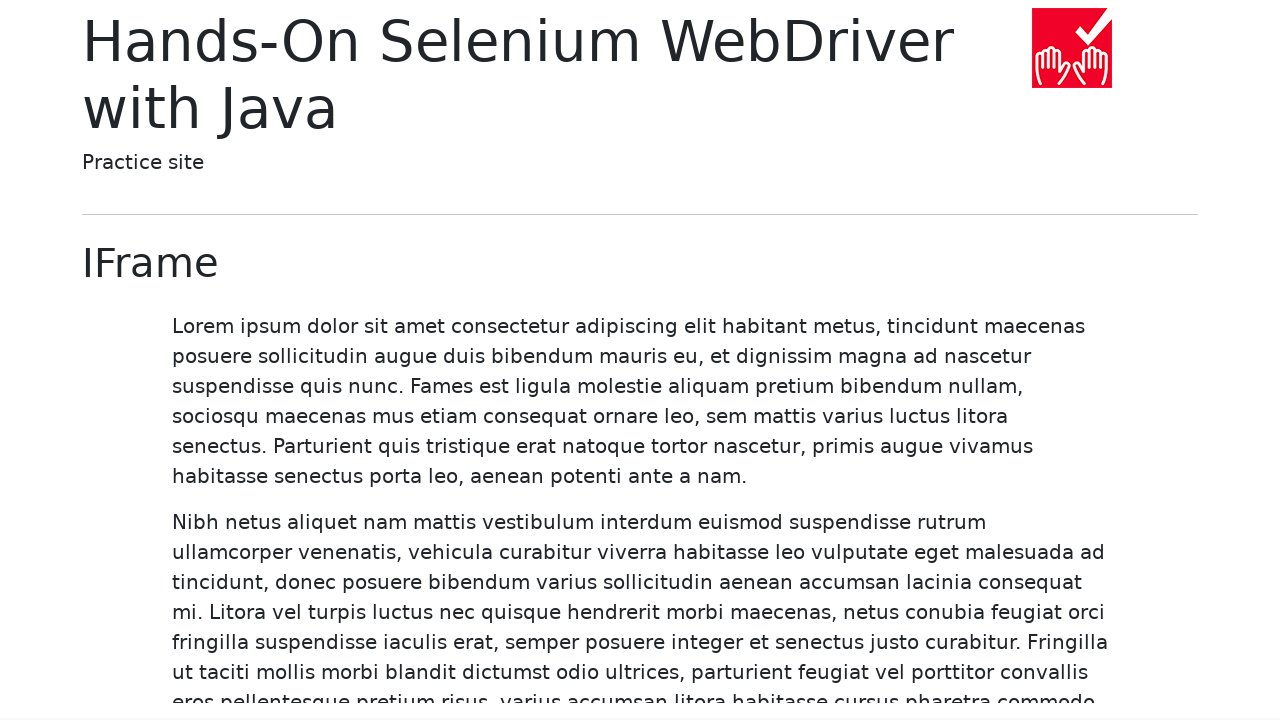

Located iframe with id 'my-iframe'
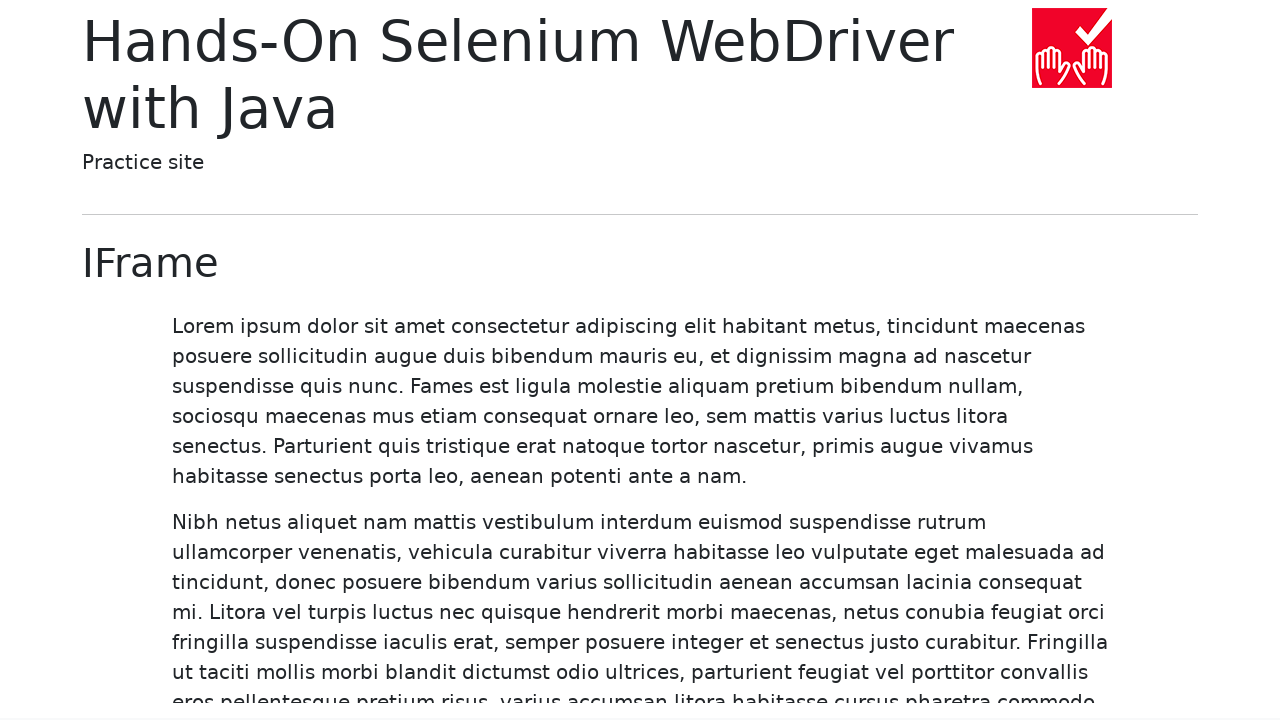

Located paragraph element containing 'Magnis' text in iframe
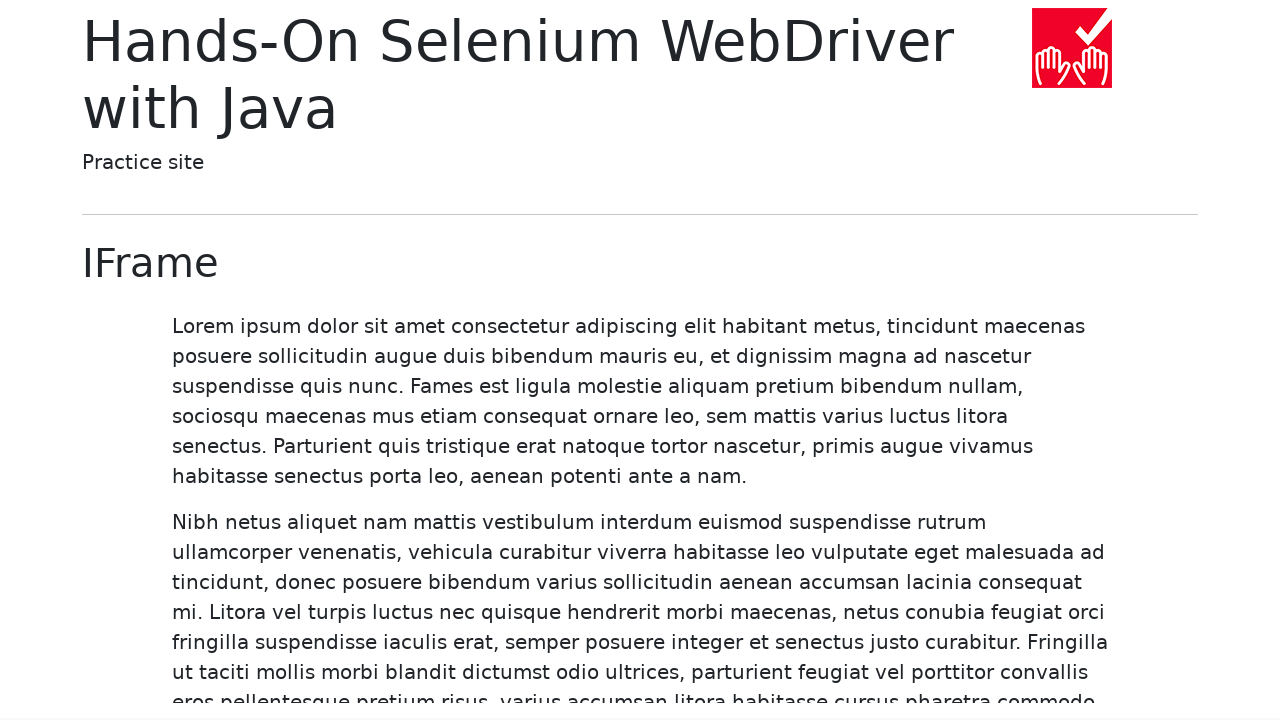

Checked initial visibility of 'Magnis' element: True
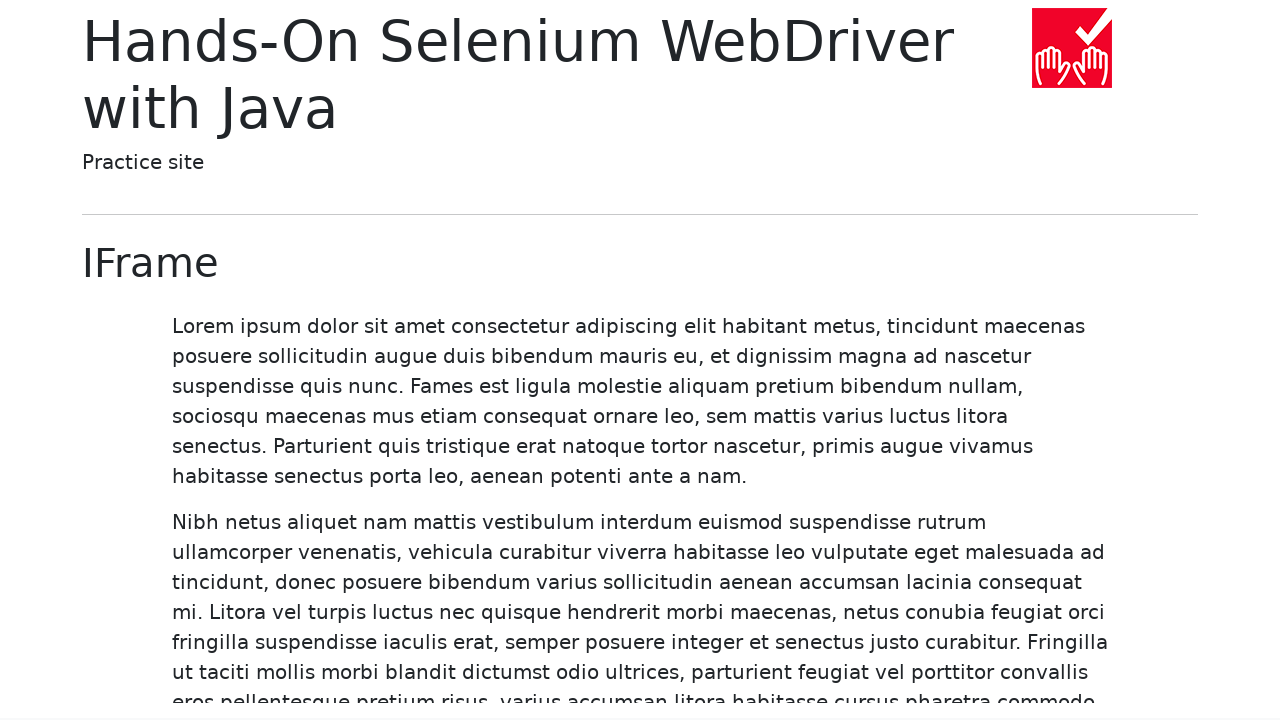

Scrolled to bottom of iframe content
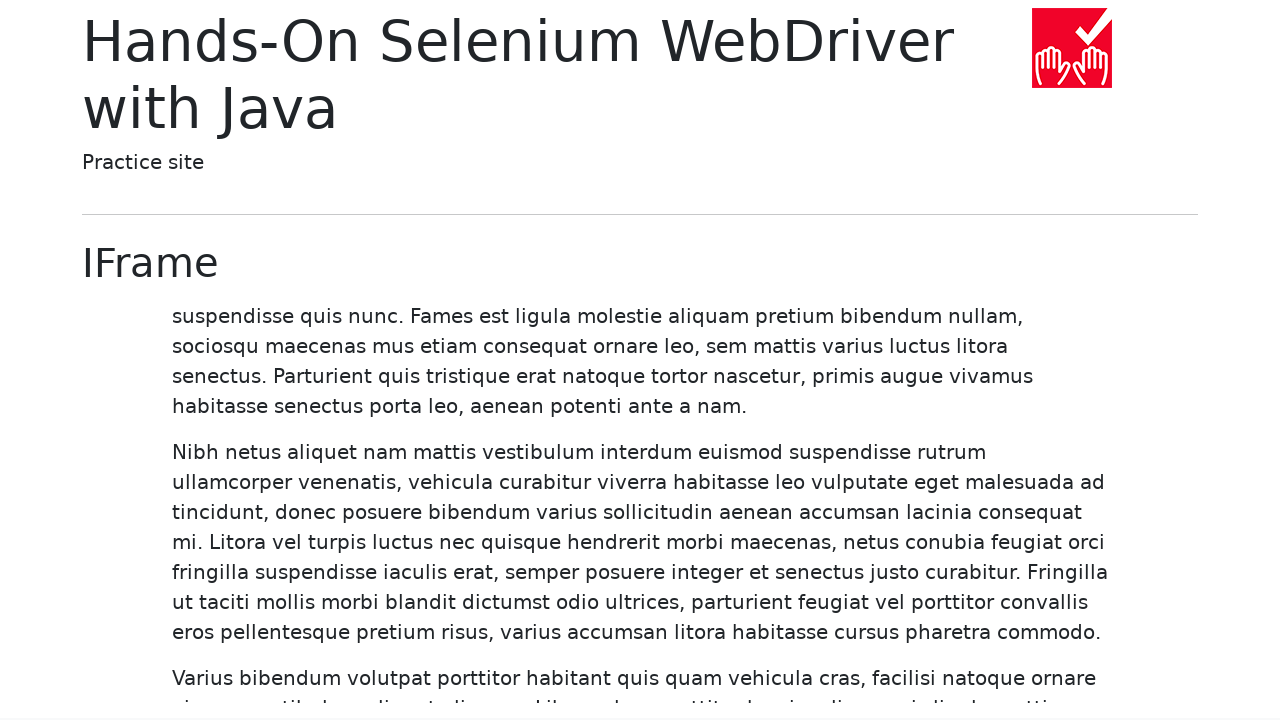

Scrolled 'Magnis' element into view if needed
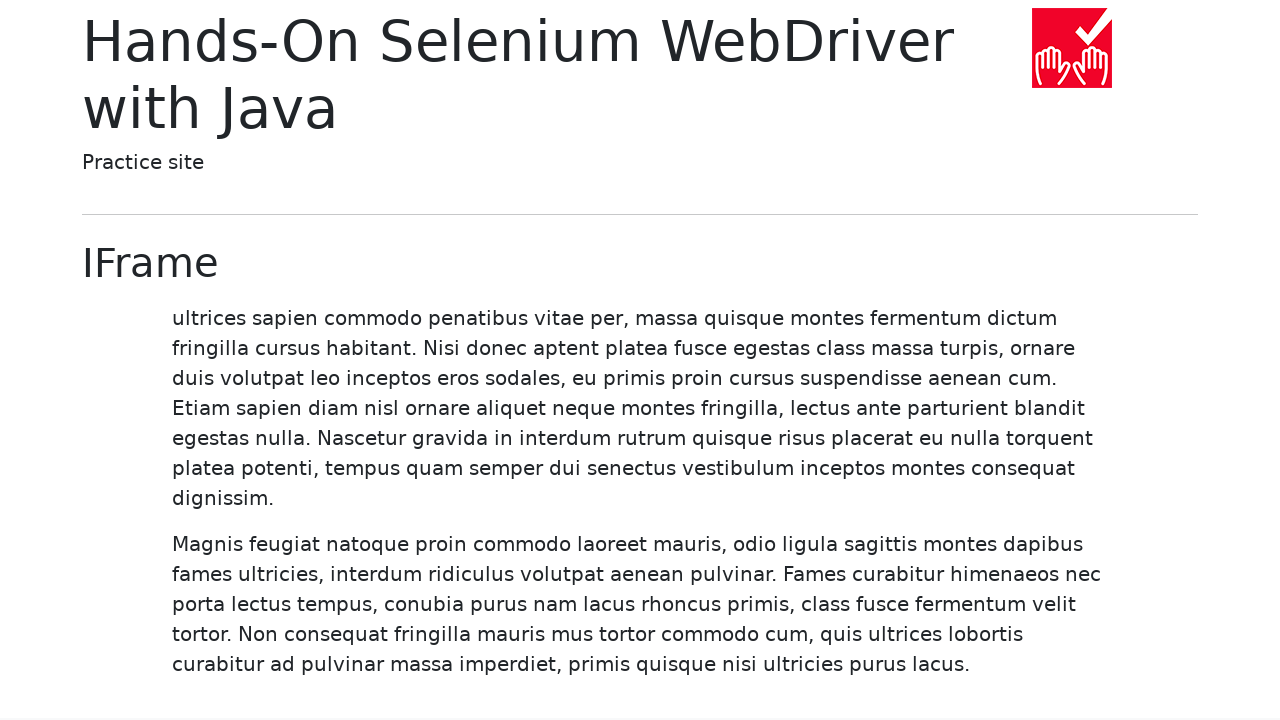

Waited 500ms for scroll animation to complete
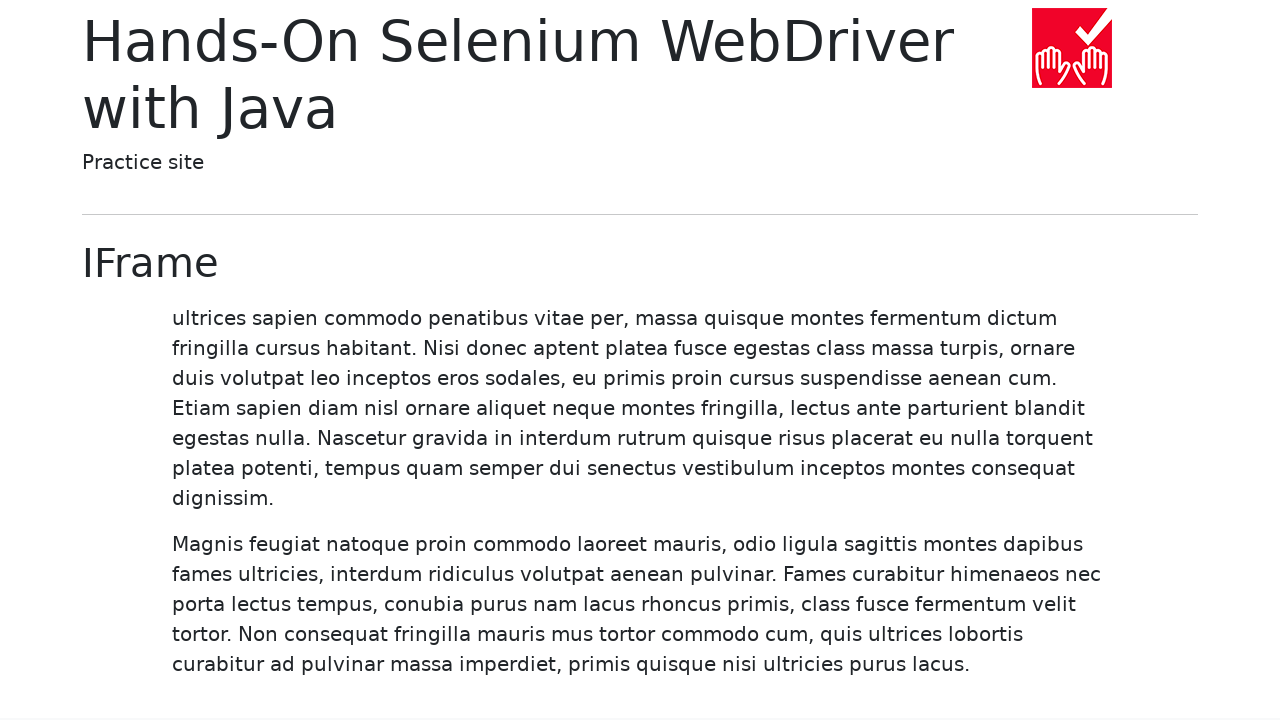

Verified 'Magnis' element is now visible after scrolling
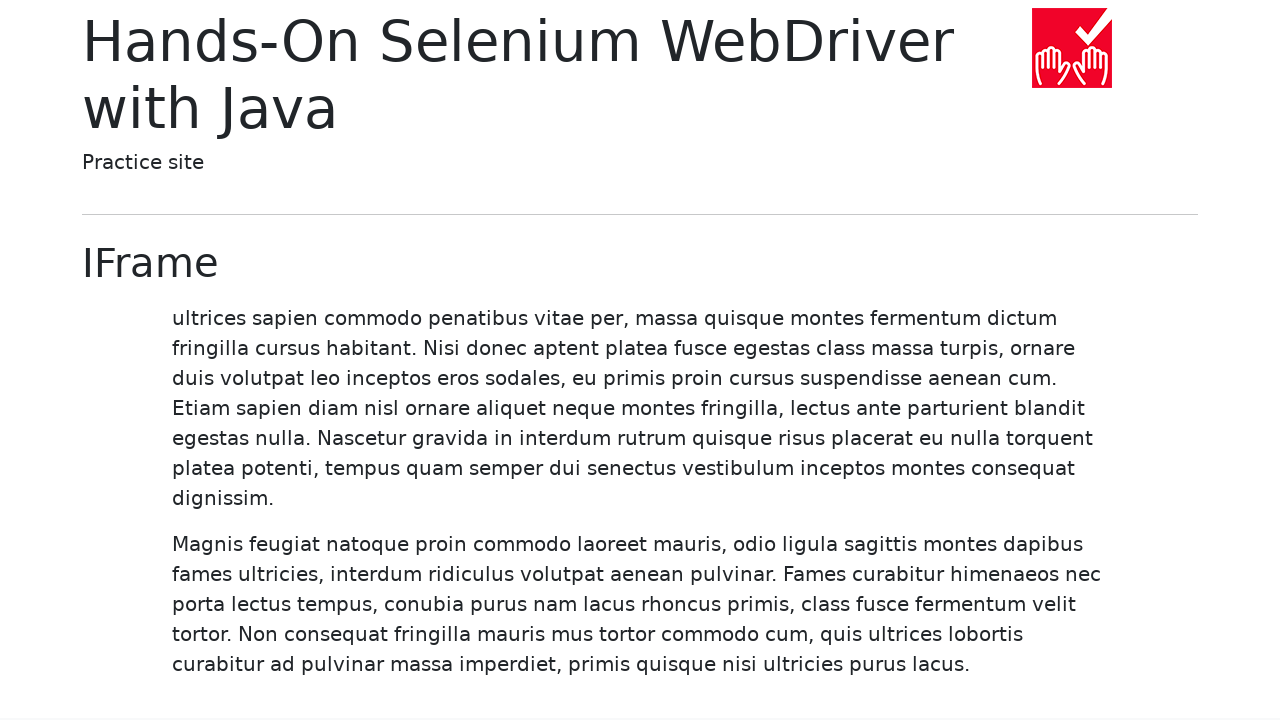

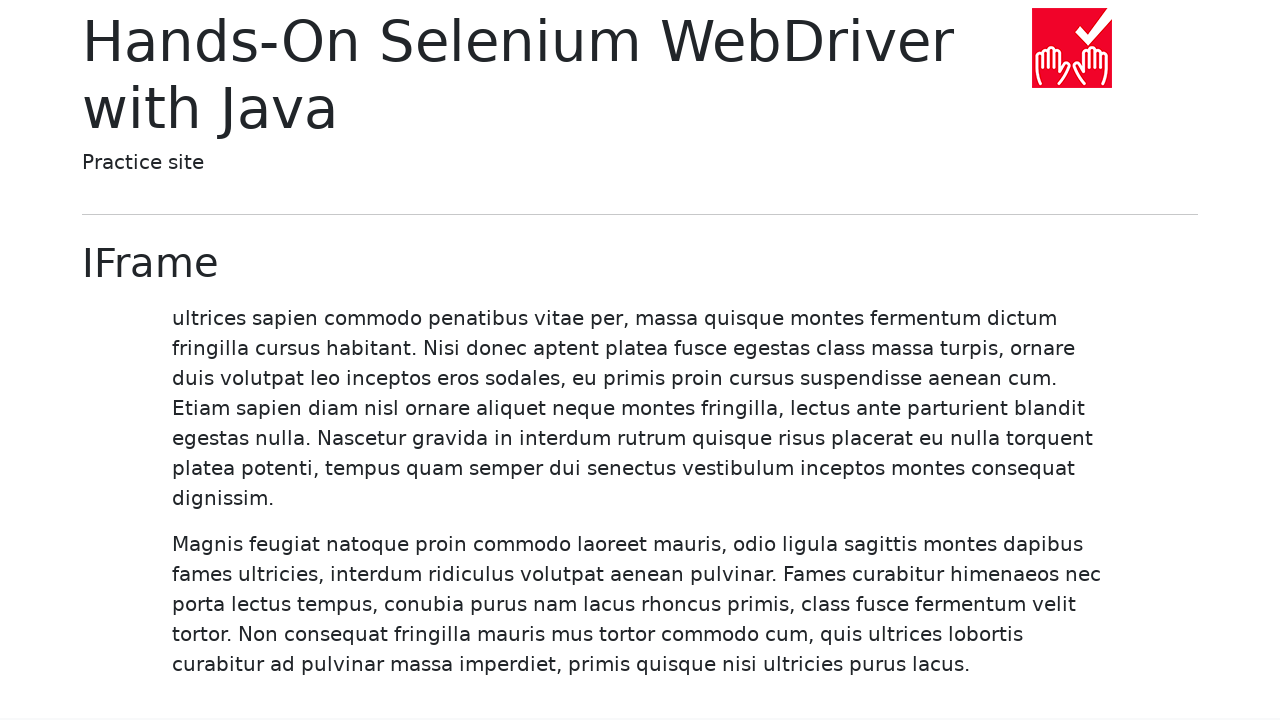